Tests checkbox interaction by navigating to the checkboxes page and toggling a checkbox state

Starting URL: https://the-internet.herokuapp.com/

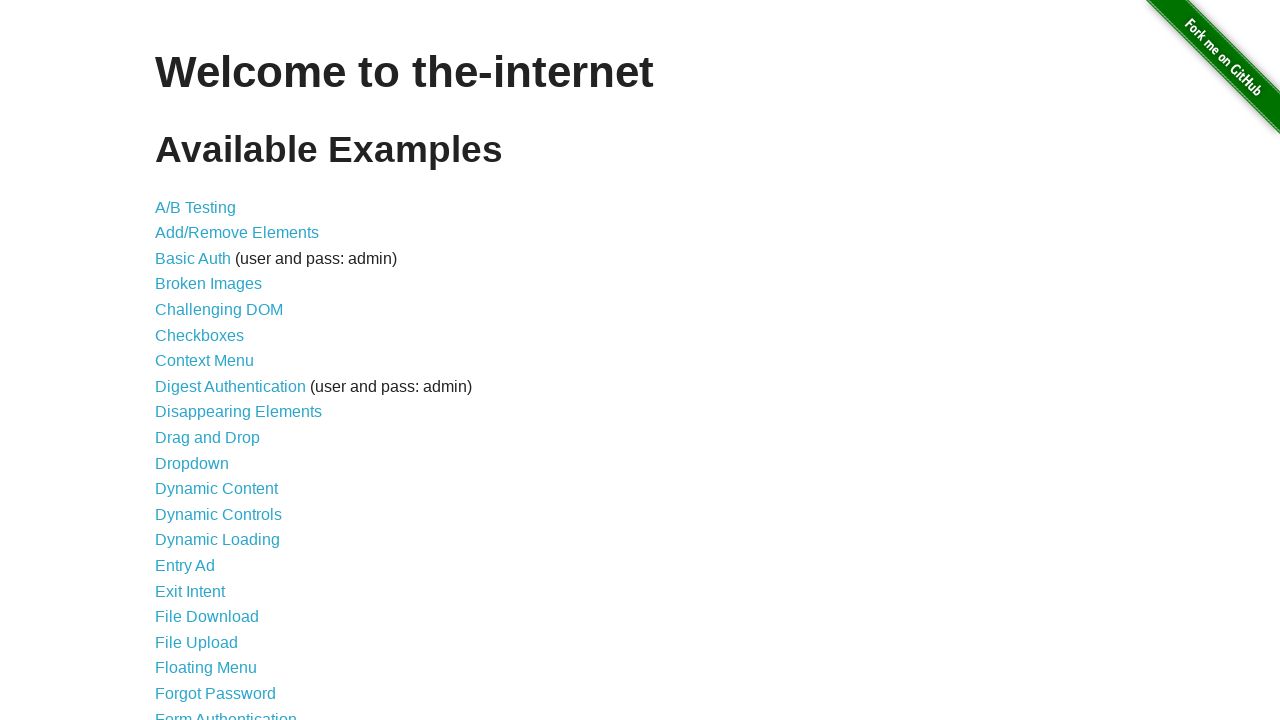

Clicked on Checkboxes link to navigate to checkboxes page at (200, 335) on a:has-text('Checkboxes')
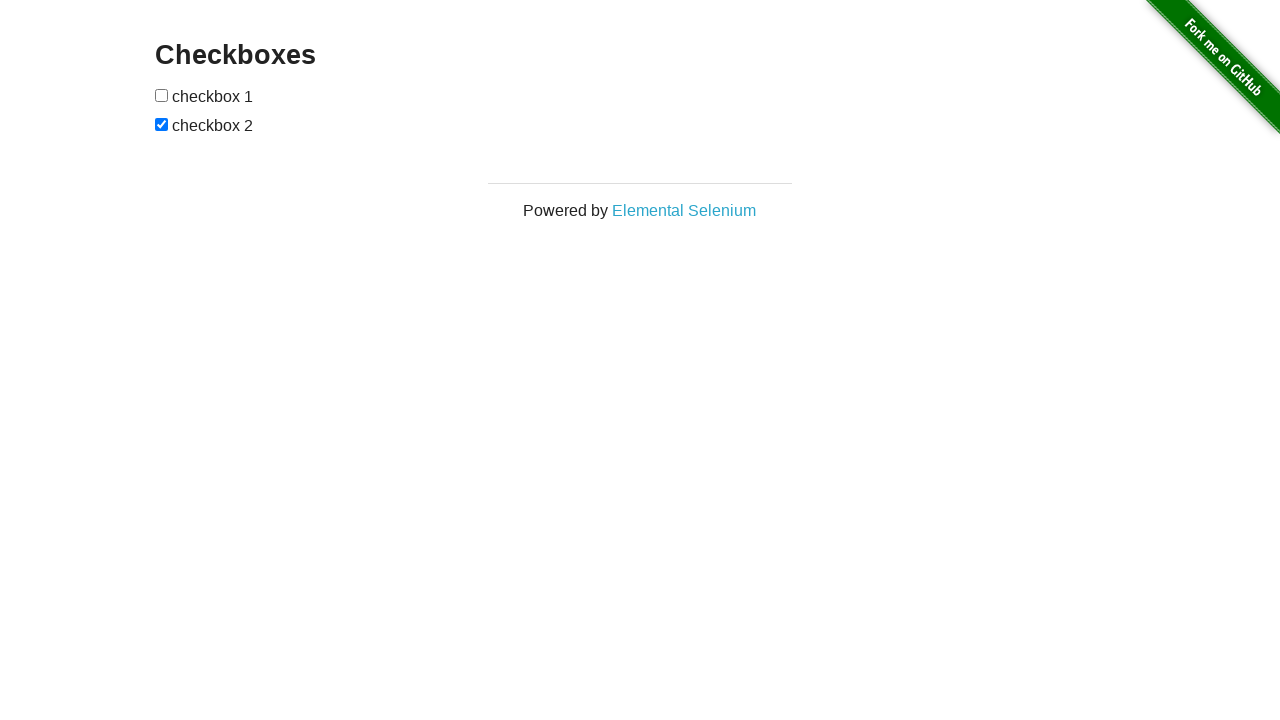

Checkboxes loaded and became visible
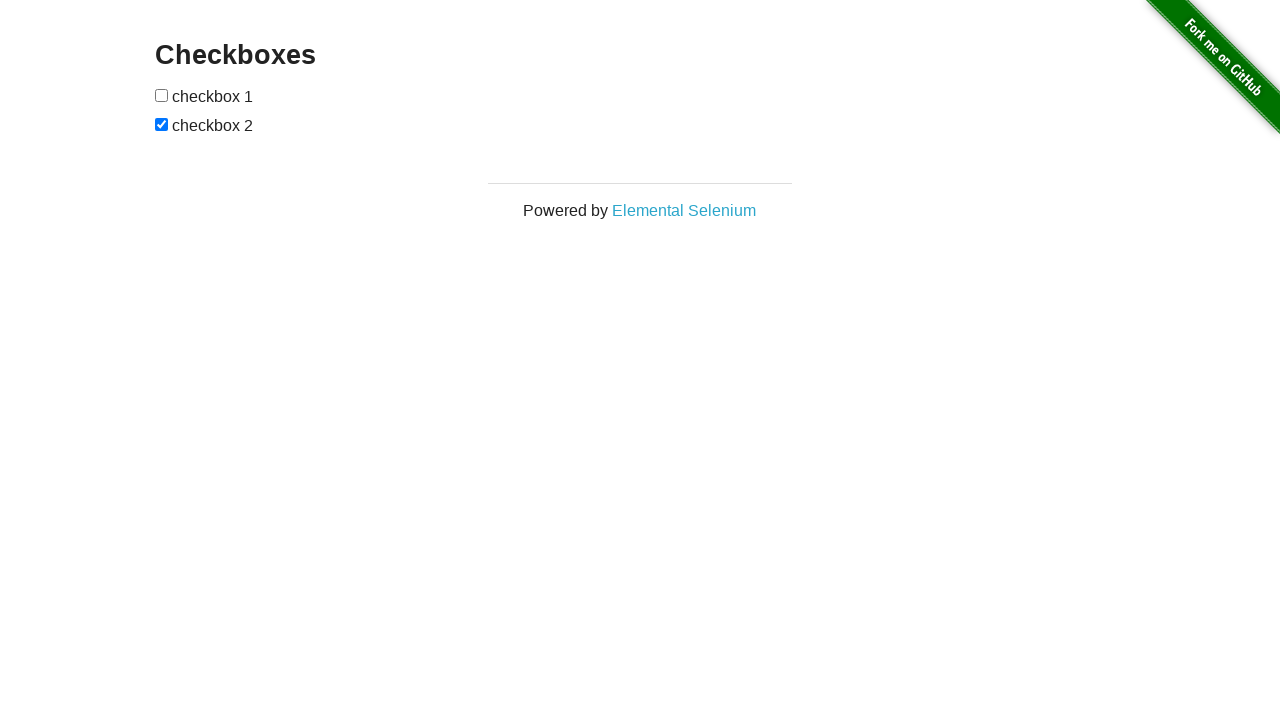

Located the second checkbox element
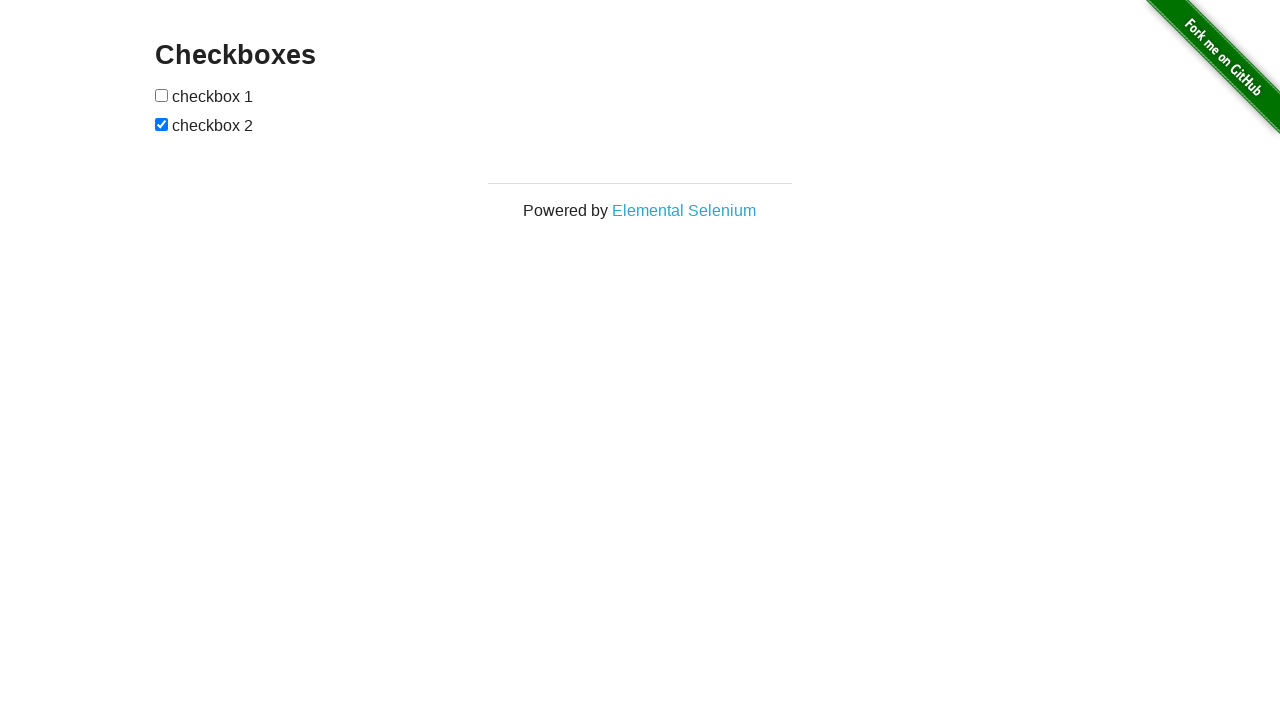

Second checkbox was checked, unchecked it at (162, 124) on (//input[@type='checkbox'])[2]
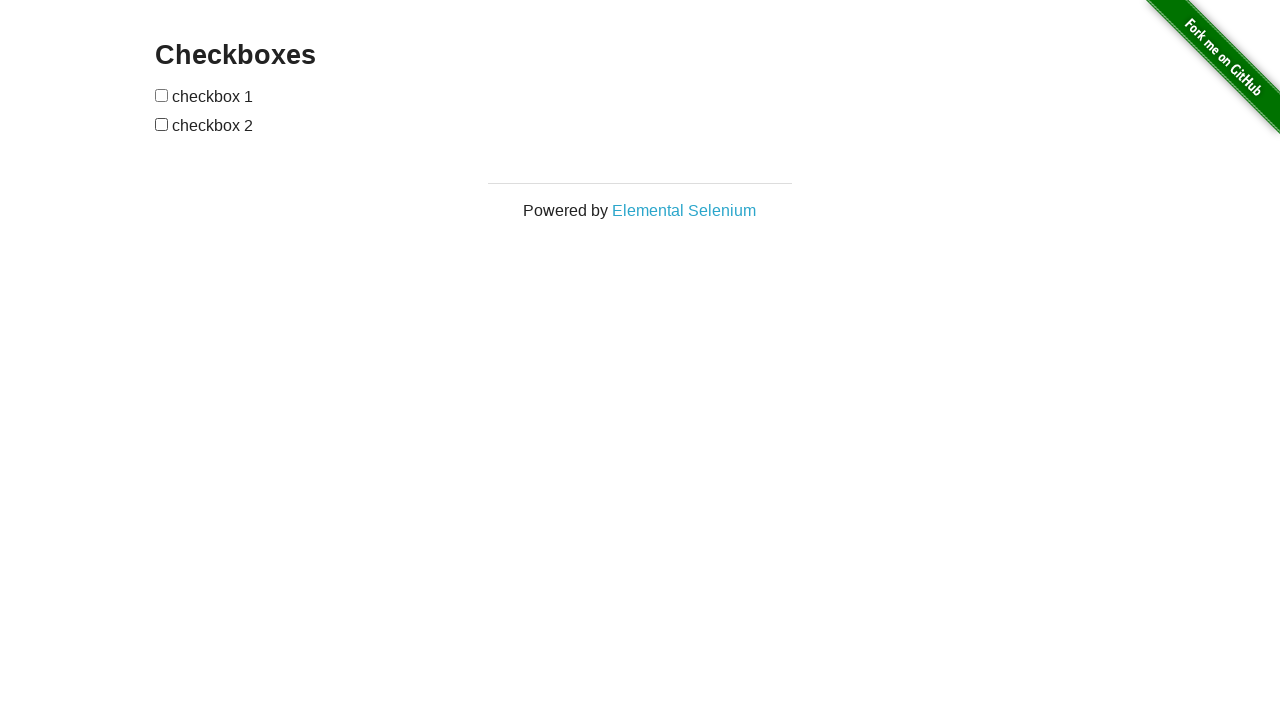

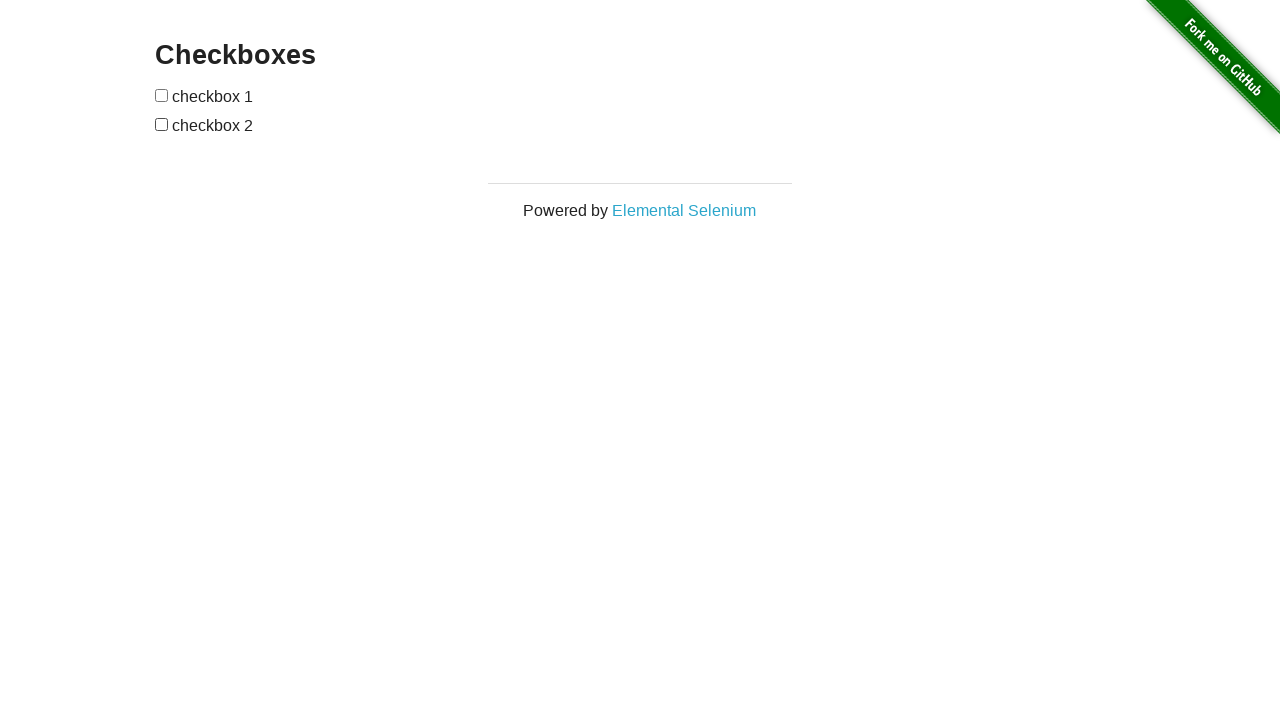